Tests login error handling by entering invalid credentials and verifying the error message is displayed

Starting URL: https://saucedemo.com/

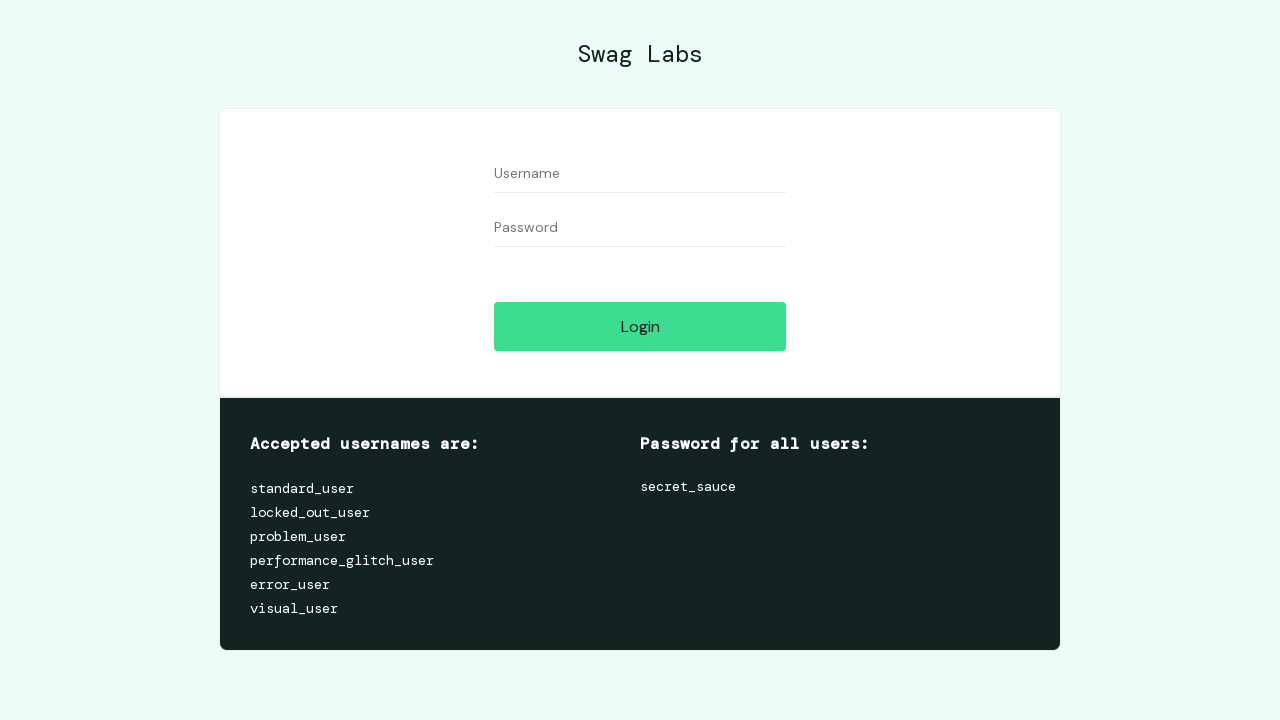

Filled username field with invalid credentials 'Teste123' on #user-name
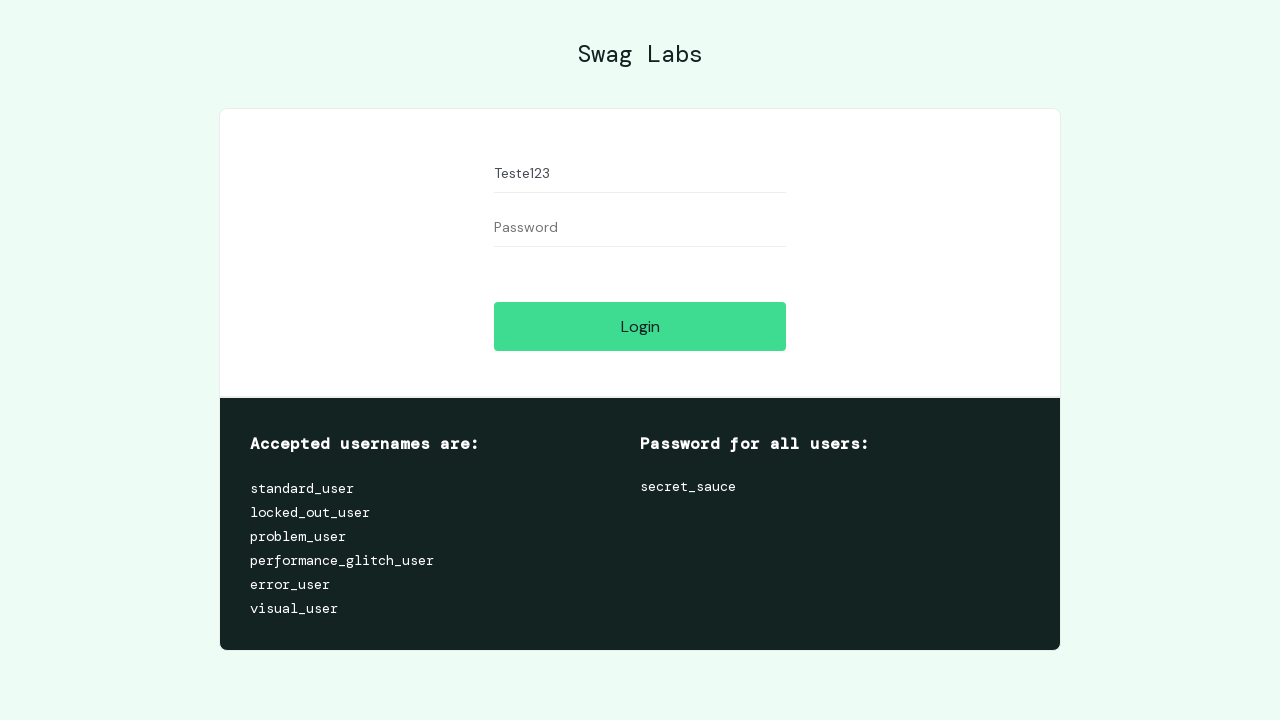

Filled password field with invalid credentials '123Teste' on #password
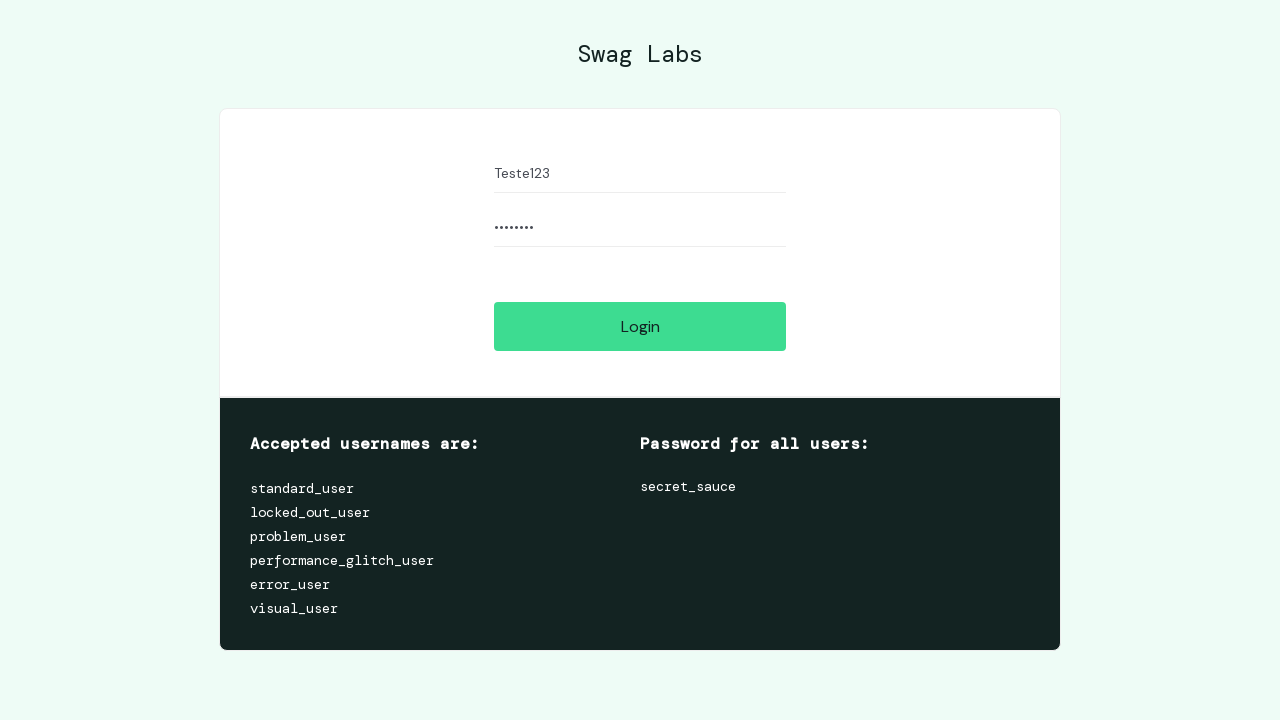

Clicked login button to attempt authentication with invalid credentials at (640, 326) on #login-button
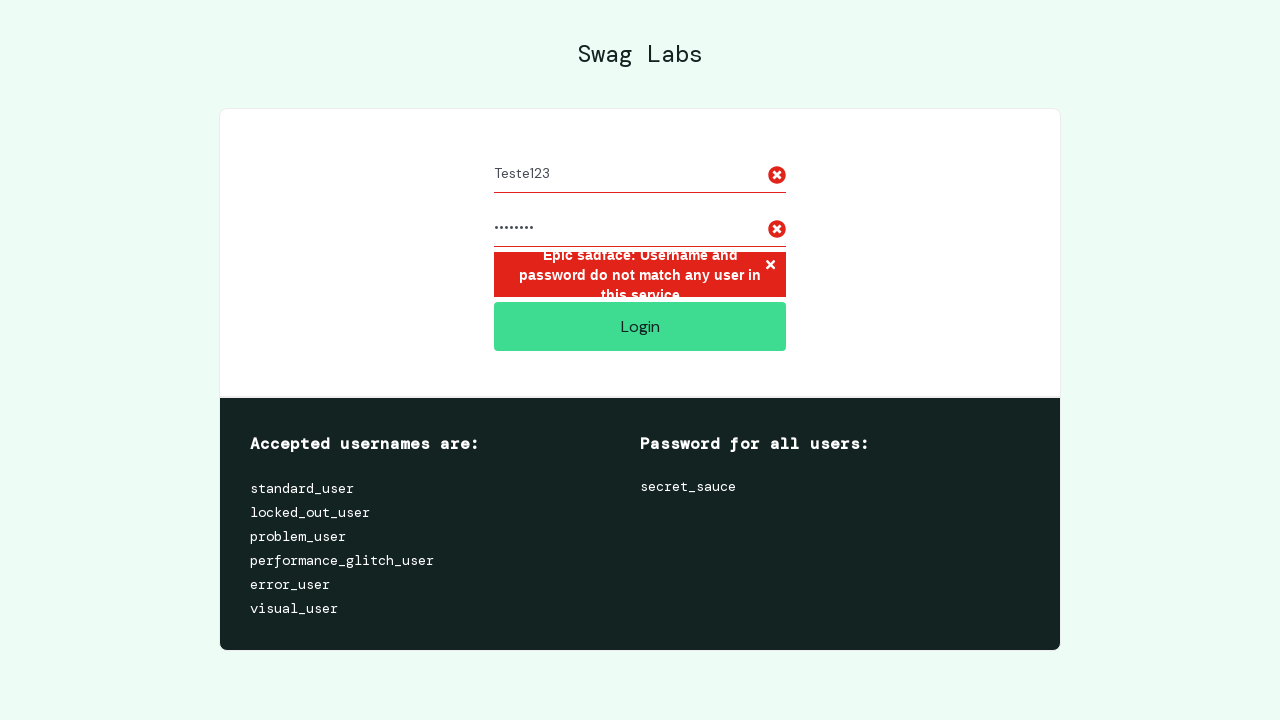

Error message is displayed confirming login failed with invalid credentials
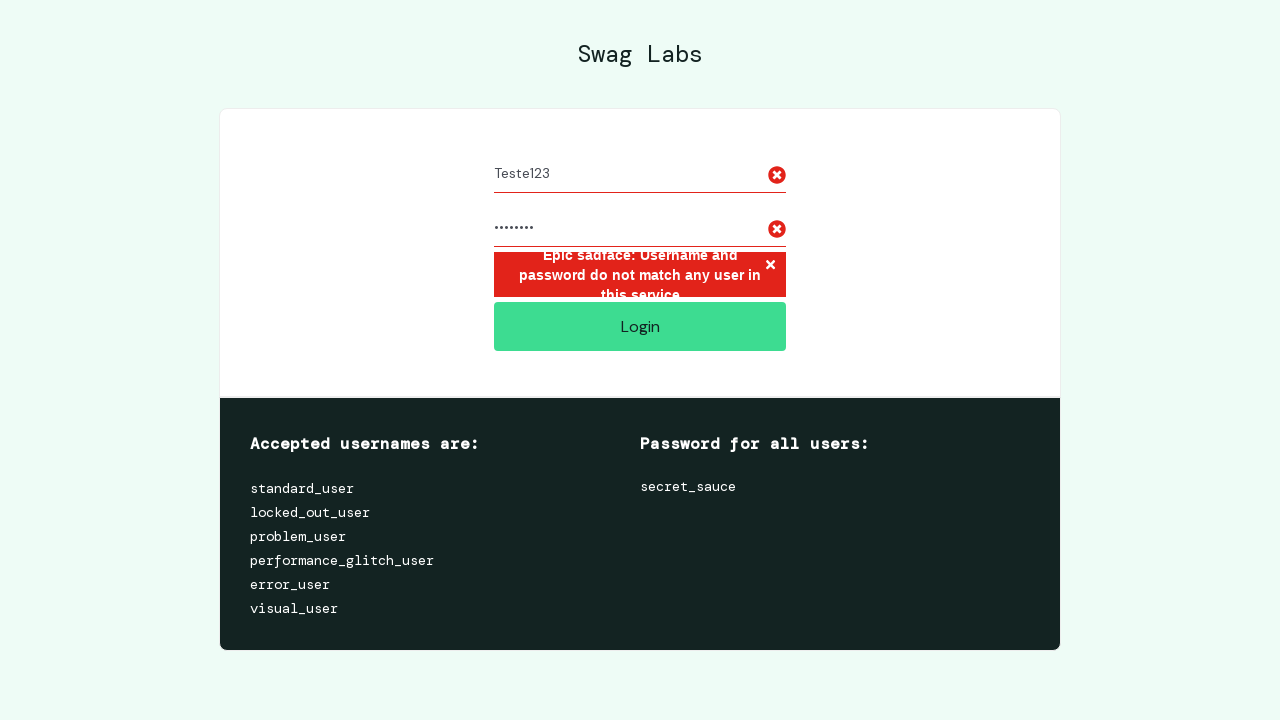

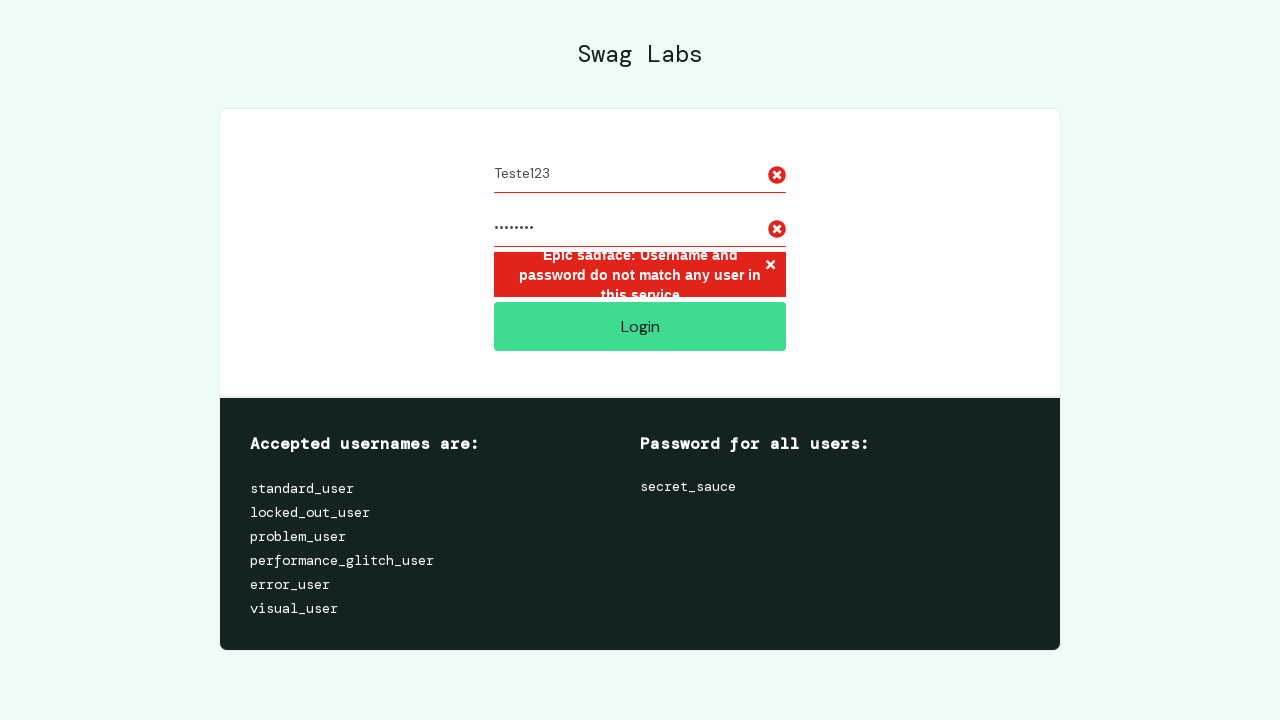